Tests right-click context menu functionality by performing a right-click on a target element and then clicking on a menu item from the context menu

Starting URL: https://swisnl.github.io/jQuery-contextMenu/demo.html

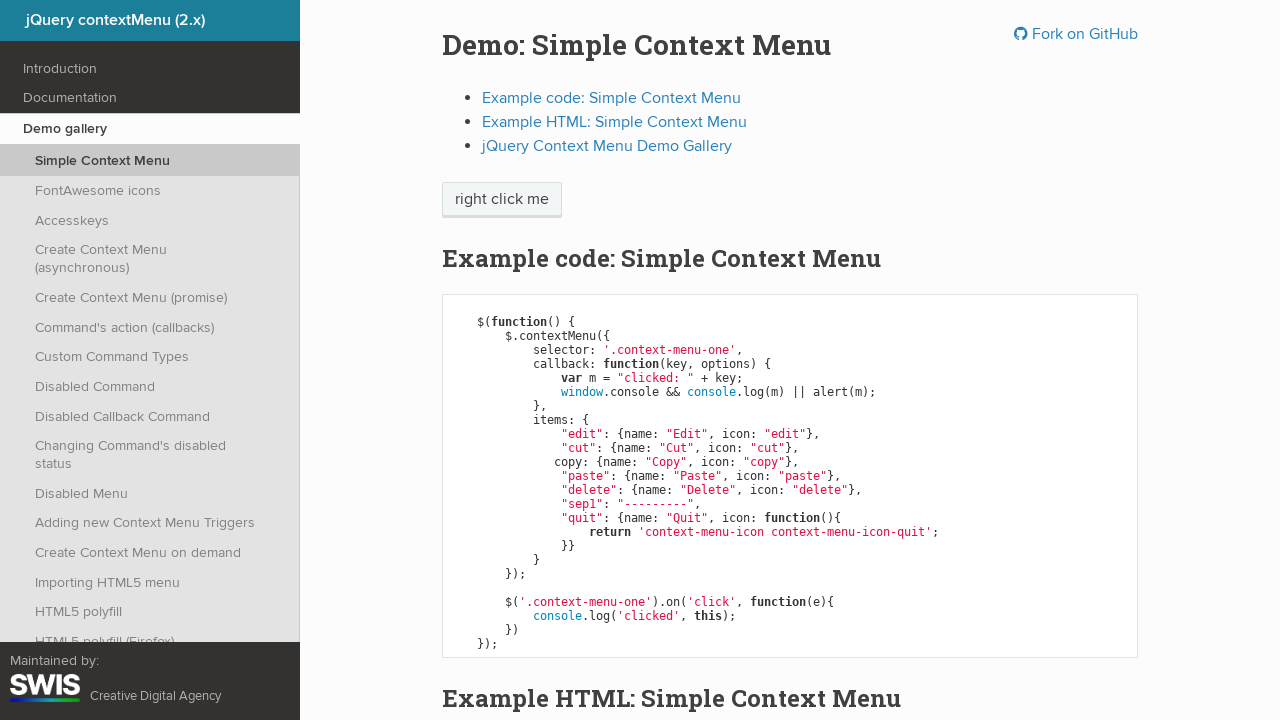

Right-clicked on context menu trigger element at (502, 200) on span.context-menu-one
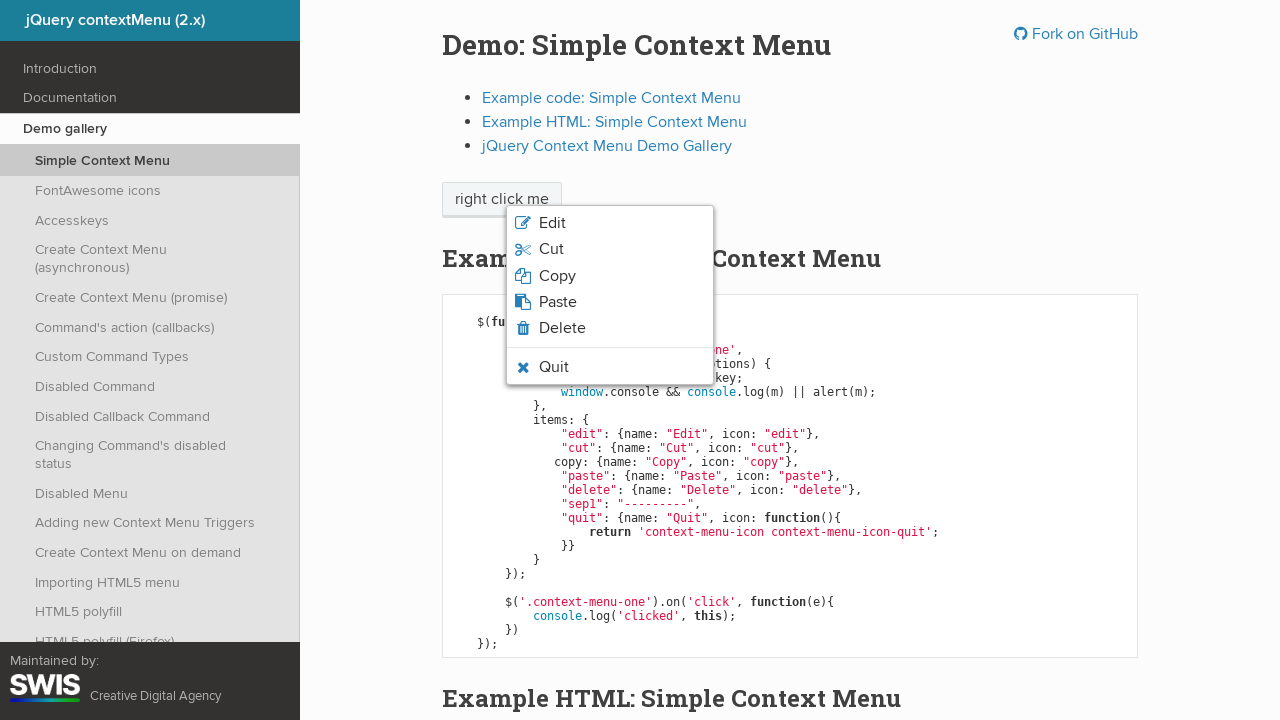

Clicked on 7th menu item (Quit option) from context menu at (610, 367) on ul.context-menu-list li:nth-child(7)
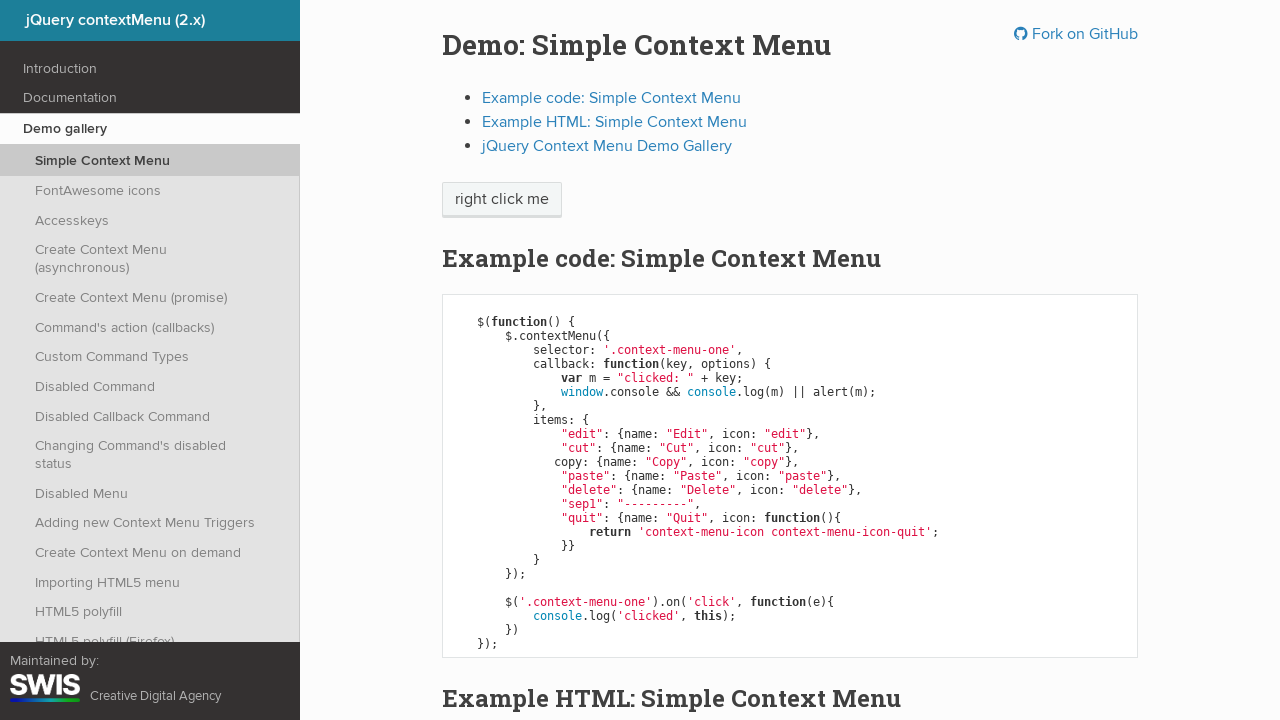

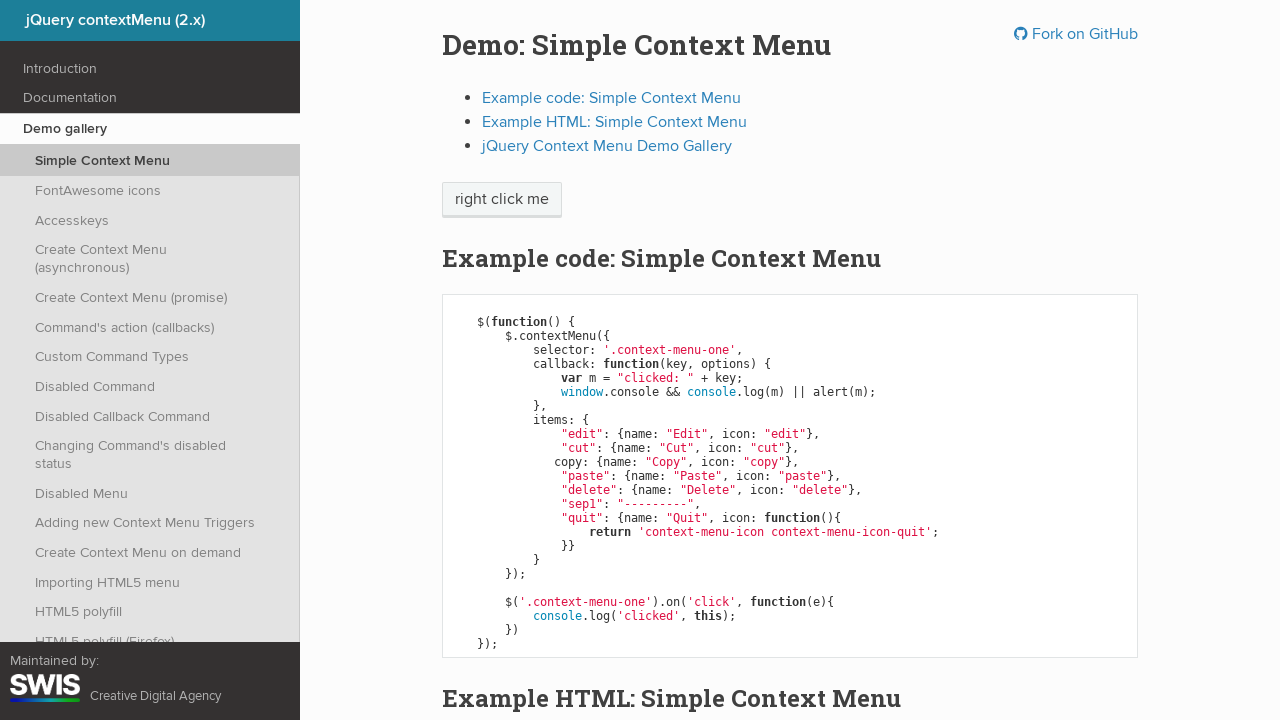